Tests select menu widgets by clicking on various dropdown buttons (speed, file, number, title) and selecting options from the dropdown lists.

Starting URL: https://seleniumui.moderntester.pl/selectmenu.php

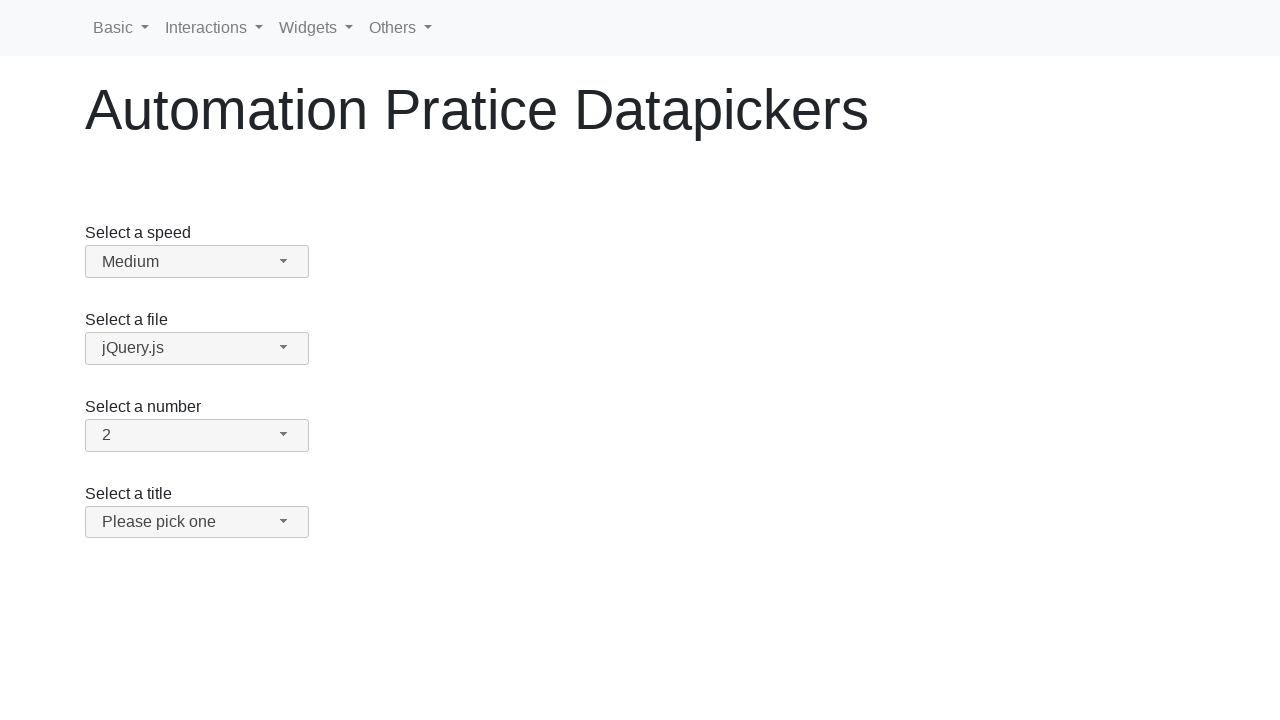

Clicked speed dropdown button at (197, 262) on #speed-button
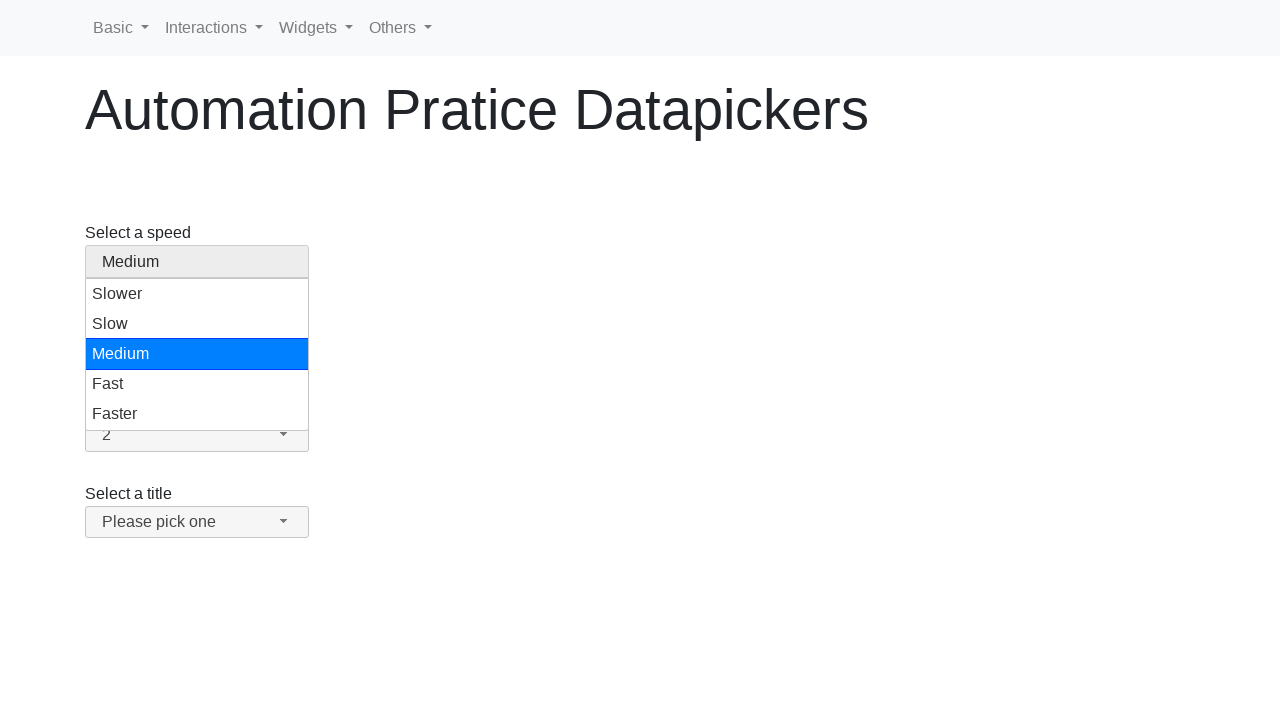

Speed dropdown menu appeared
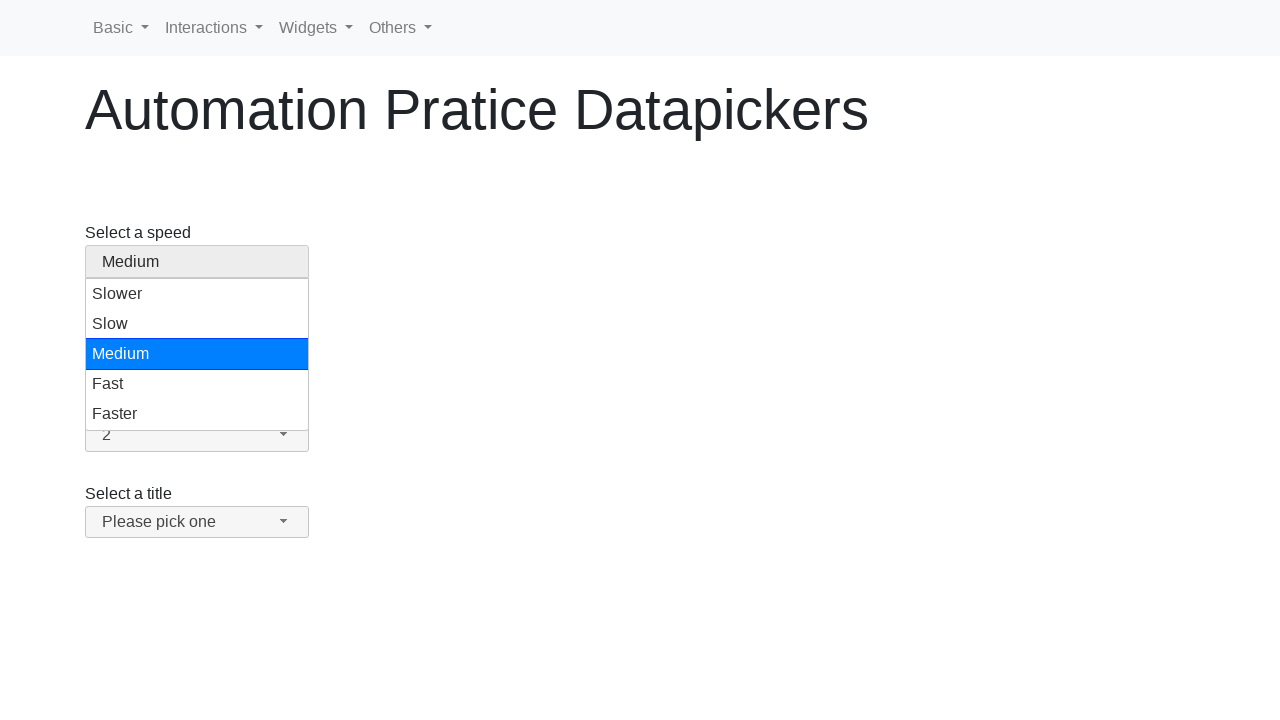

Selected random speed option from dropdown at (197, 324) on #speed-menu li >> nth=1
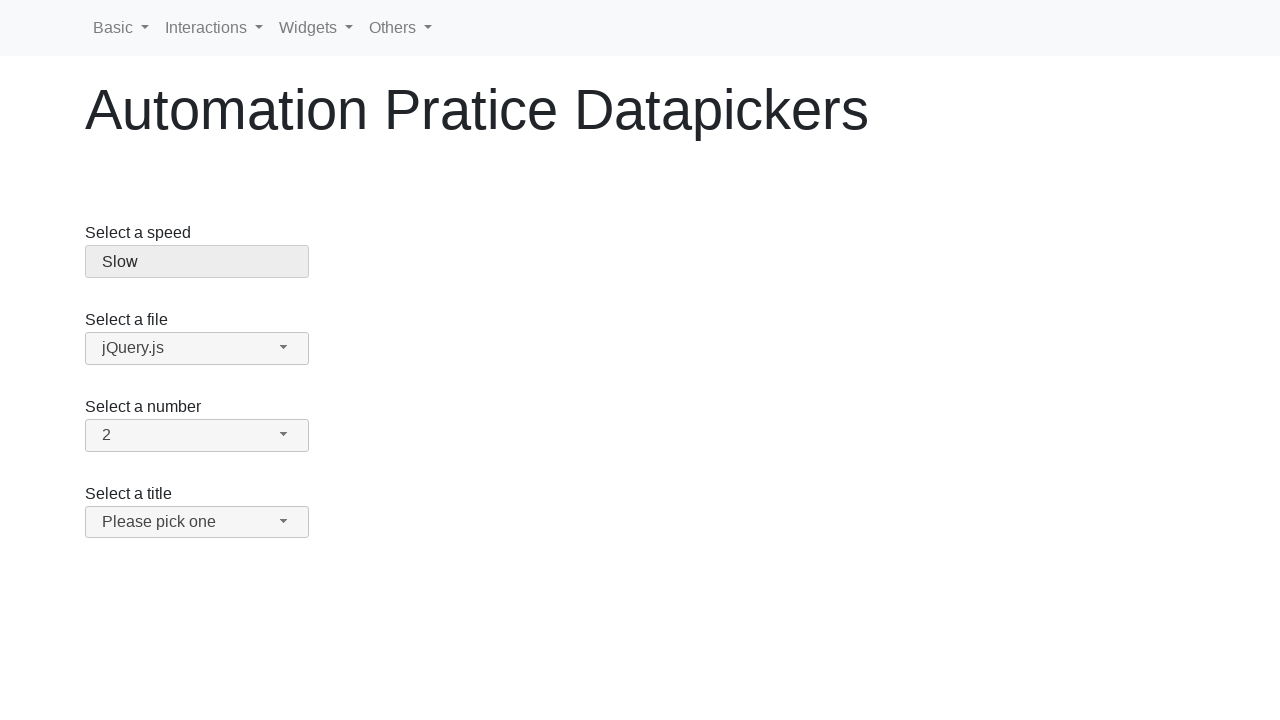

Clicked speed dropdown button again for file selection at (197, 262) on #speed-button
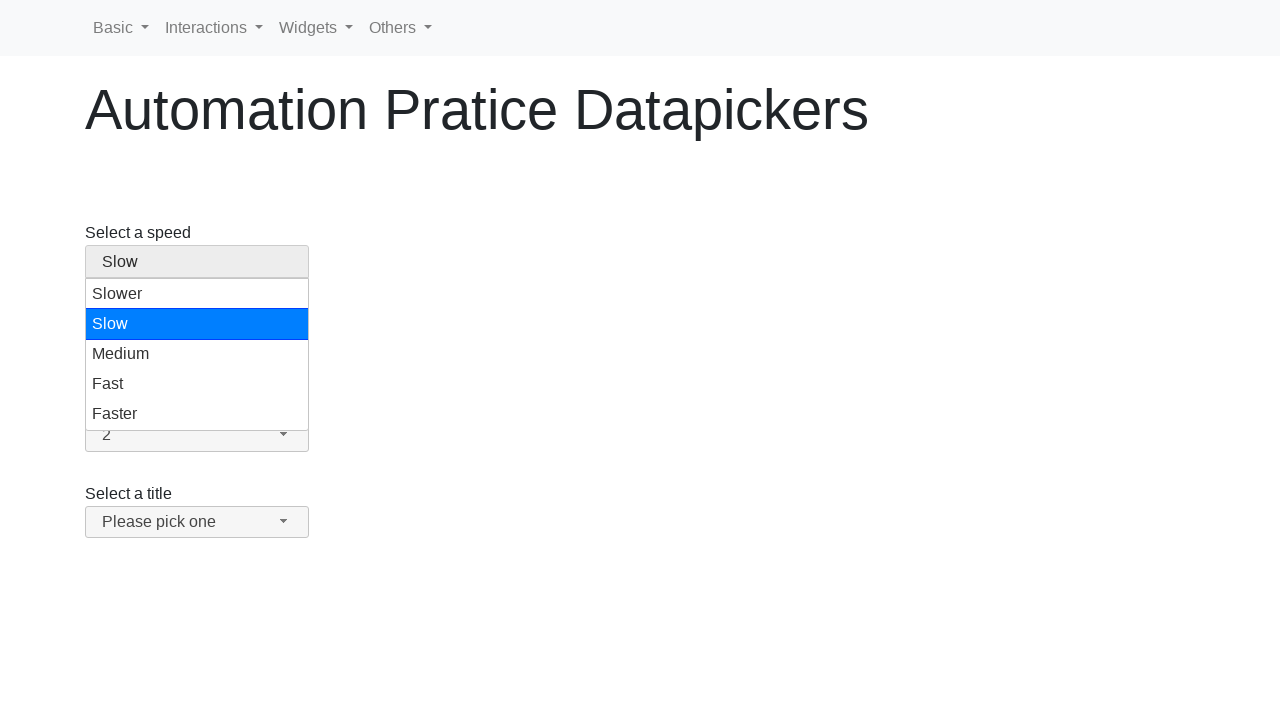

Speed dropdown menu appeared again
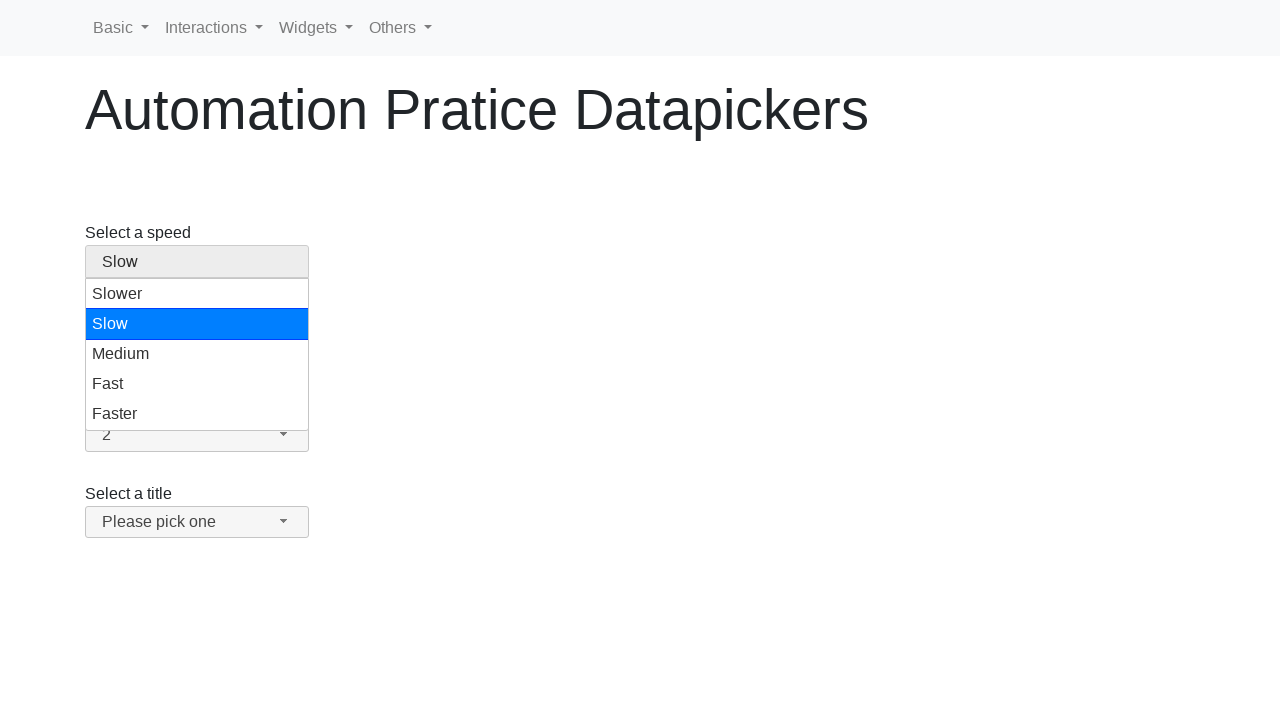

Selected another random file option from dropdown at (197, 414) on #speed-menu li >> nth=4
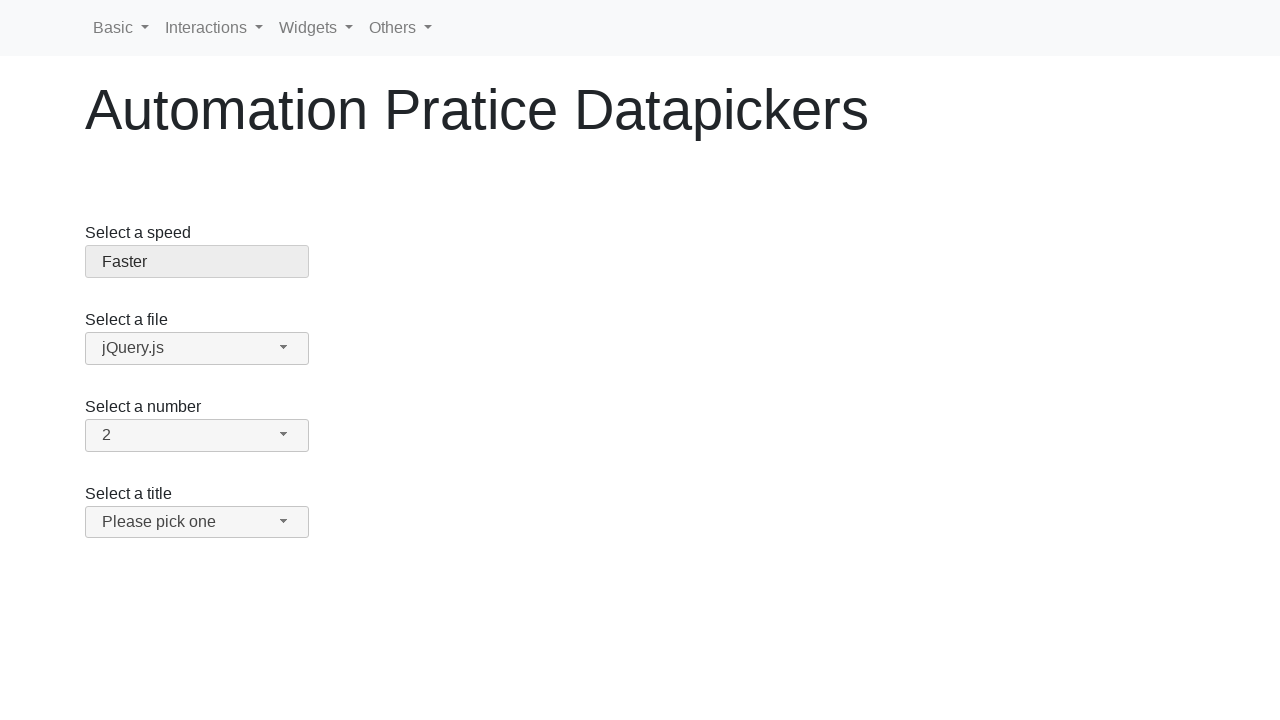

Clicked number dropdown button at (197, 435) on #number-button
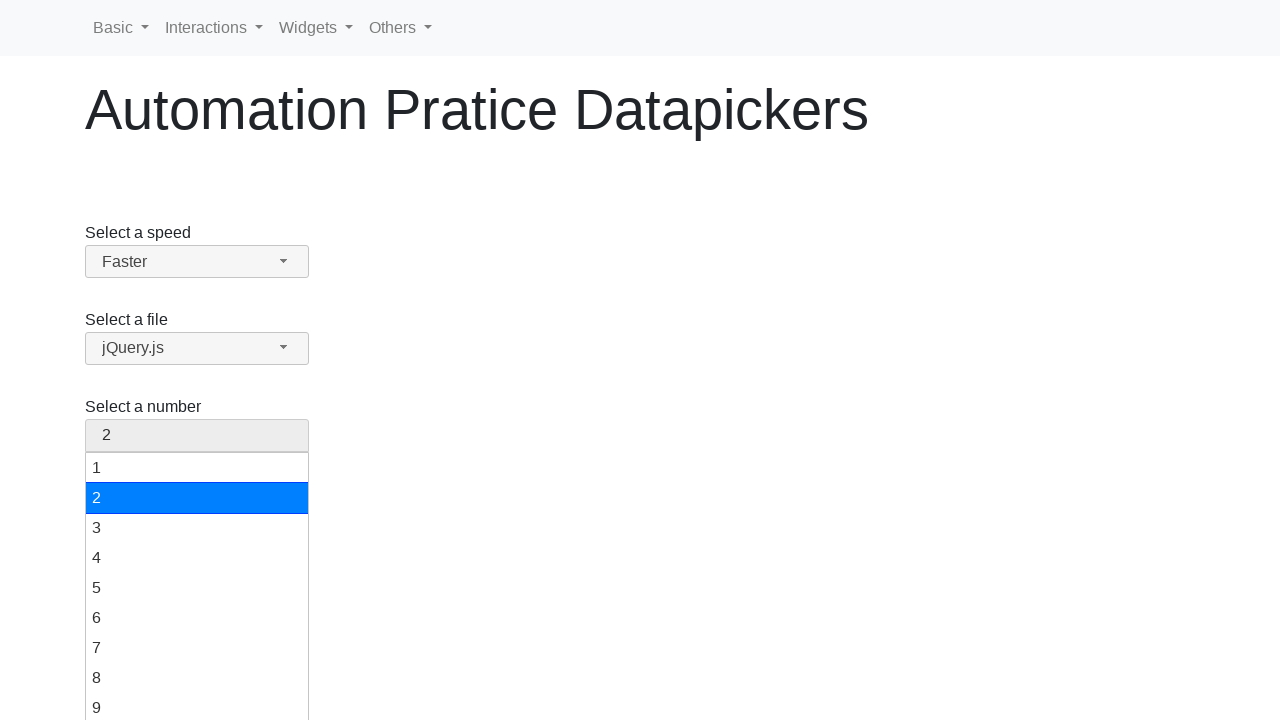

Number dropdown menu appeared
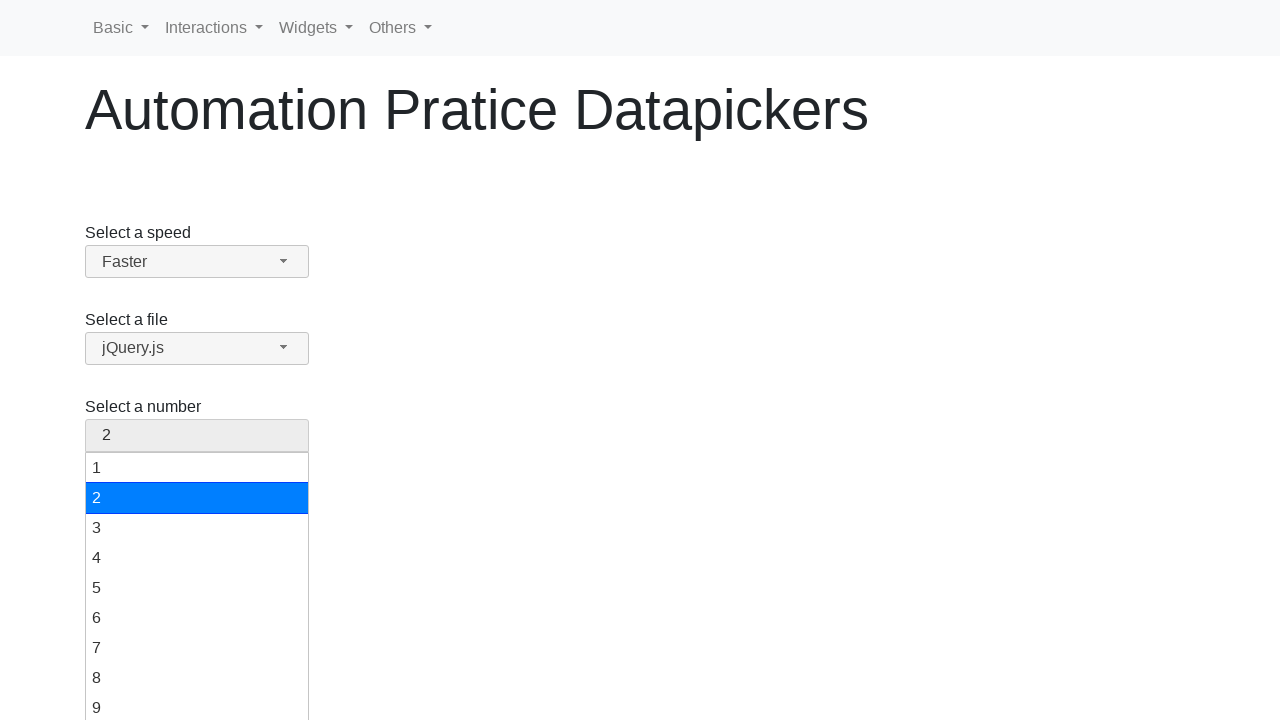

Selected 5th option from number dropdown at (197, 588) on #number-menu div >> nth=4
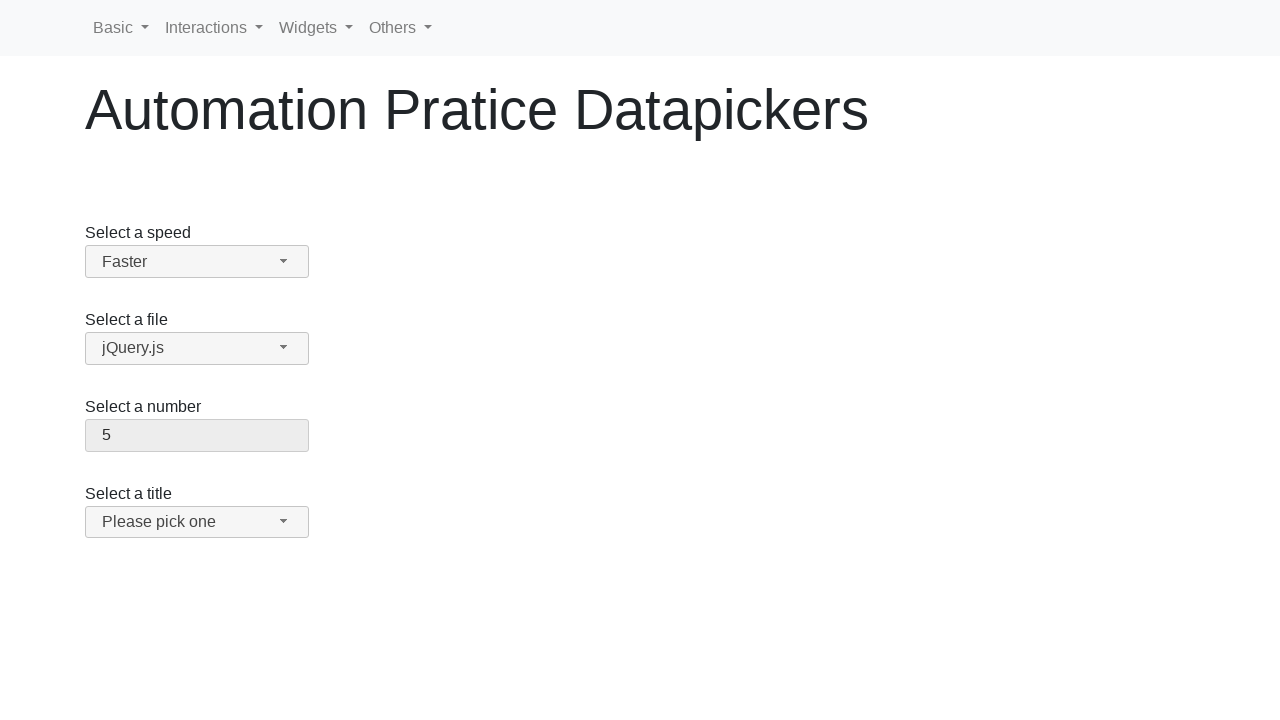

Clicked title/salutation dropdown button at (197, 522) on #salutation-button
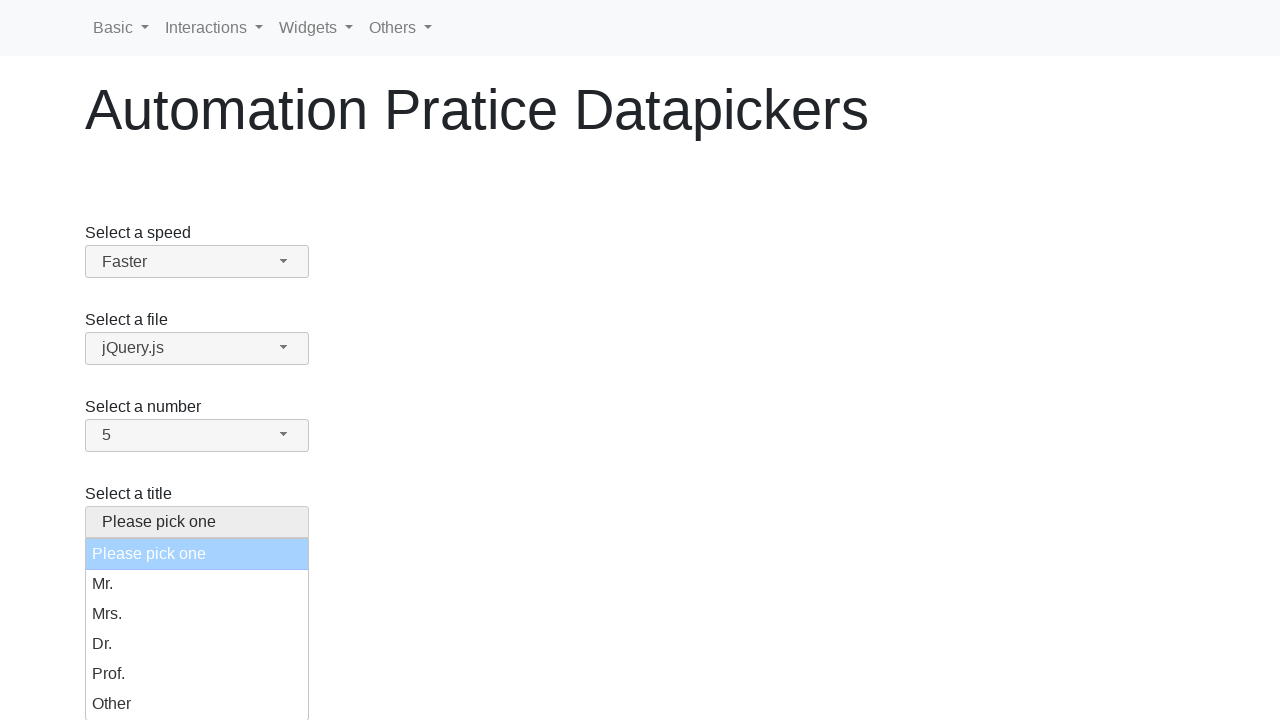

Title/salutation dropdown menu appeared
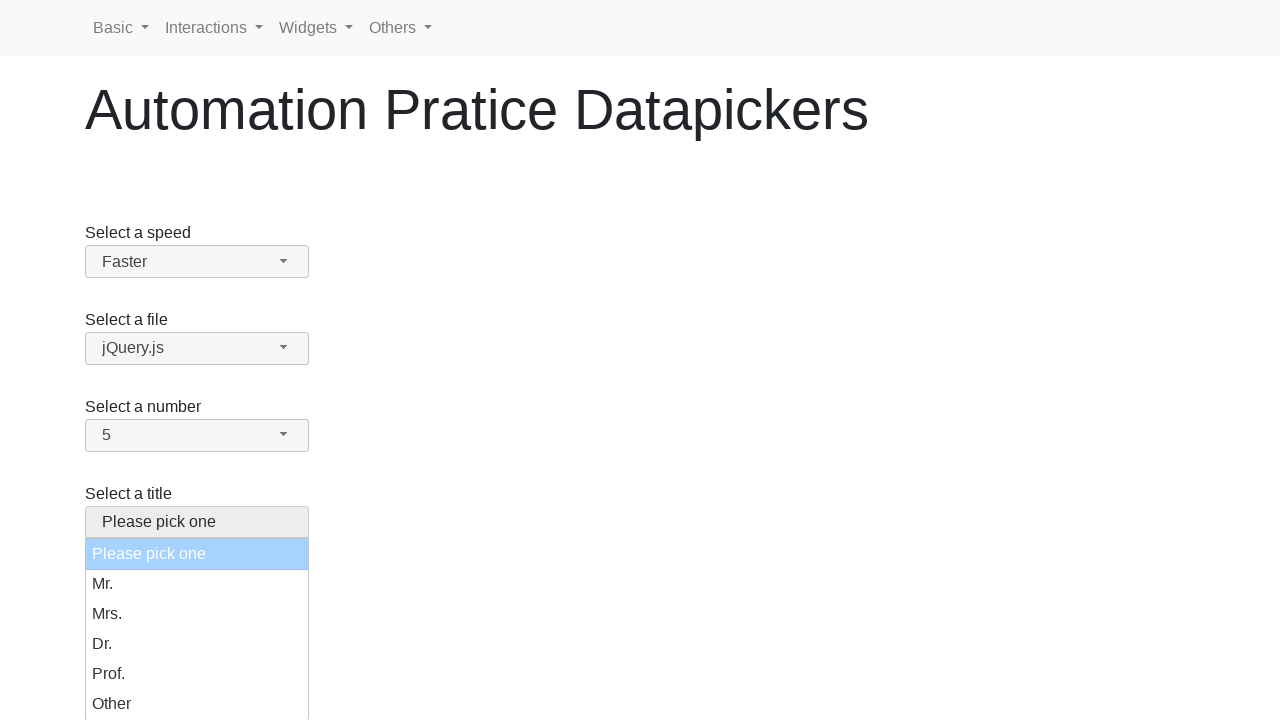

Selected random option from title/salutation dropdown at (197, 644) on #salutation-menu div >> nth=3
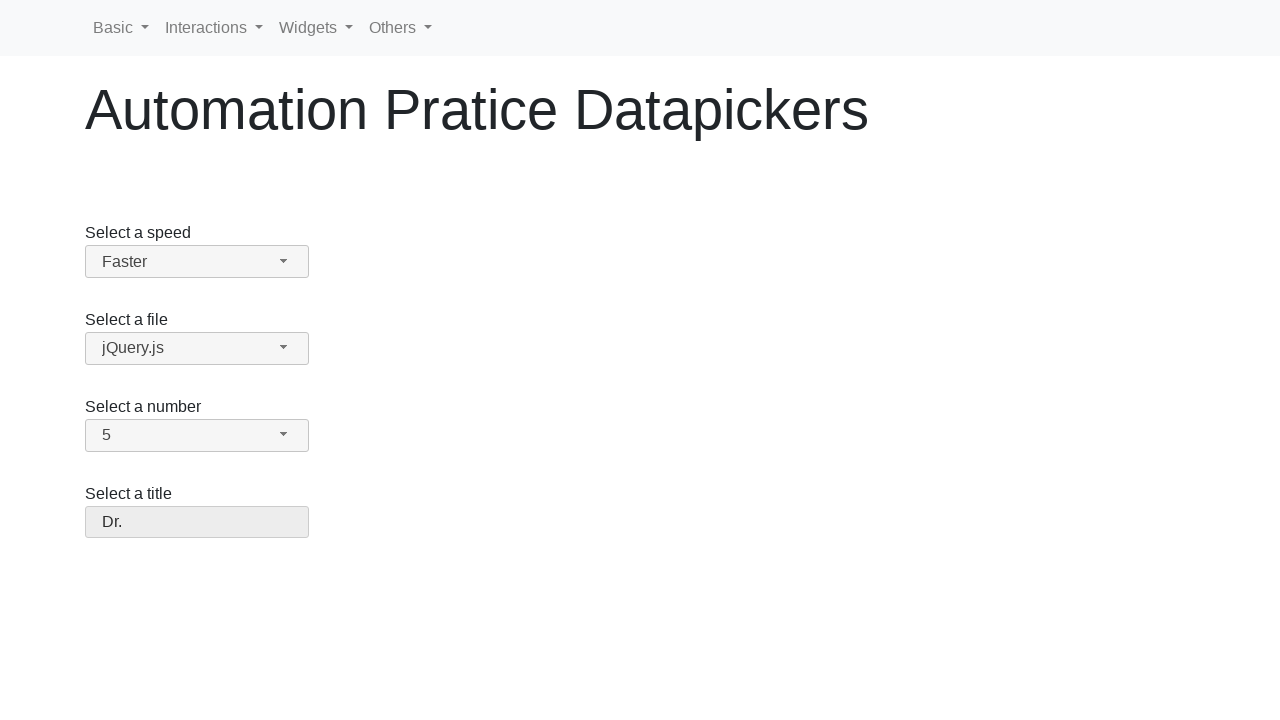

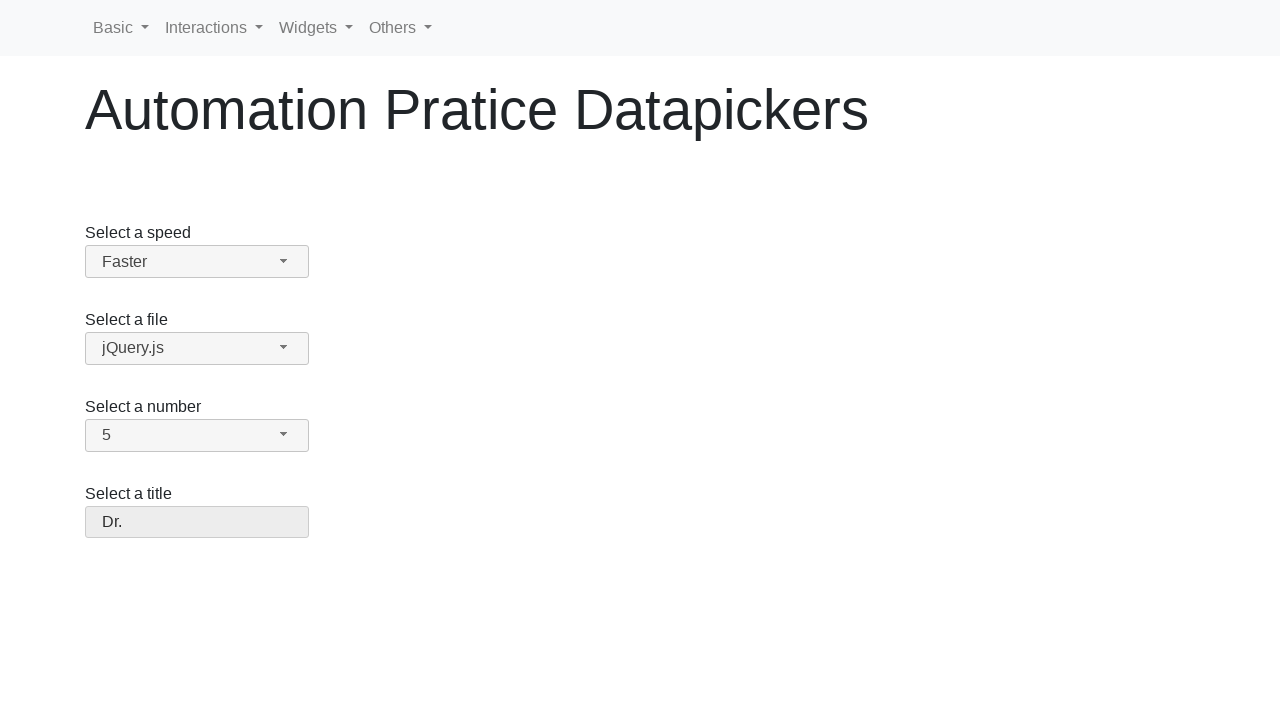